Tests the OrangeHRM website link in the footer by scrolling down and clicking the link to verify it opens orangehrm.com

Starting URL: https://opensource-demo.orangehrmlive.com/web/index.php/auth/login

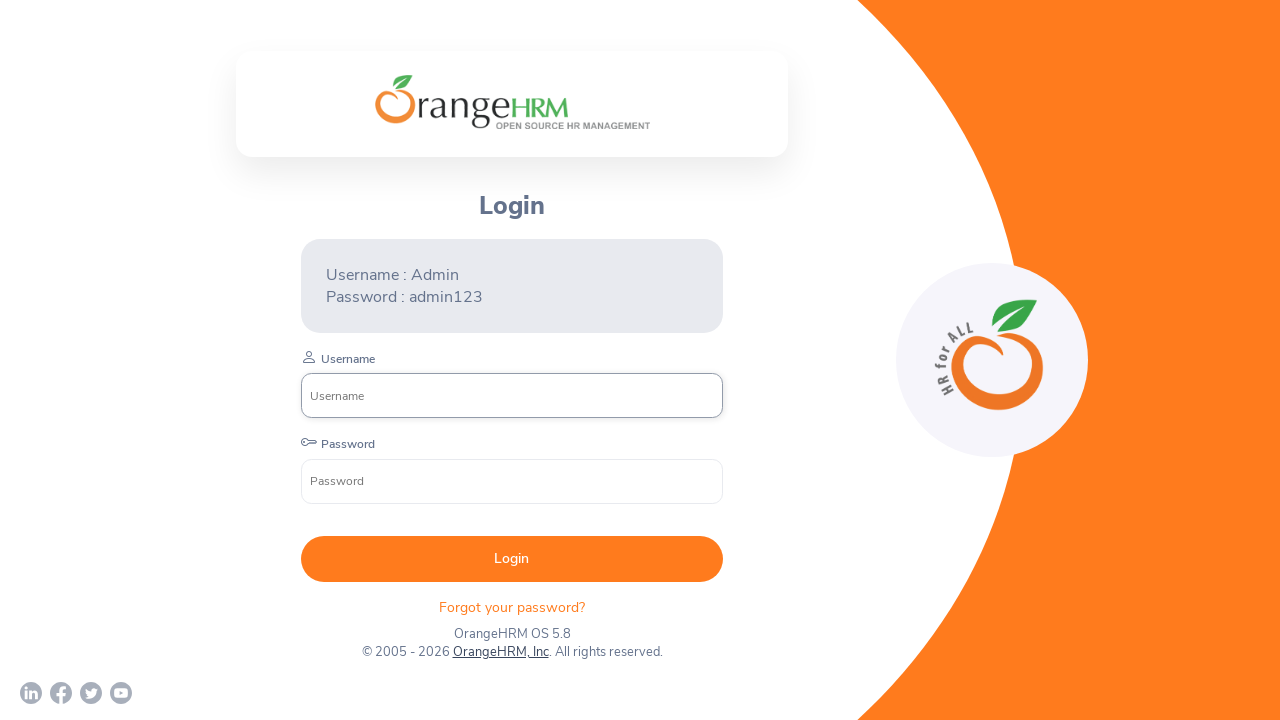

Scrolled to bottom of page
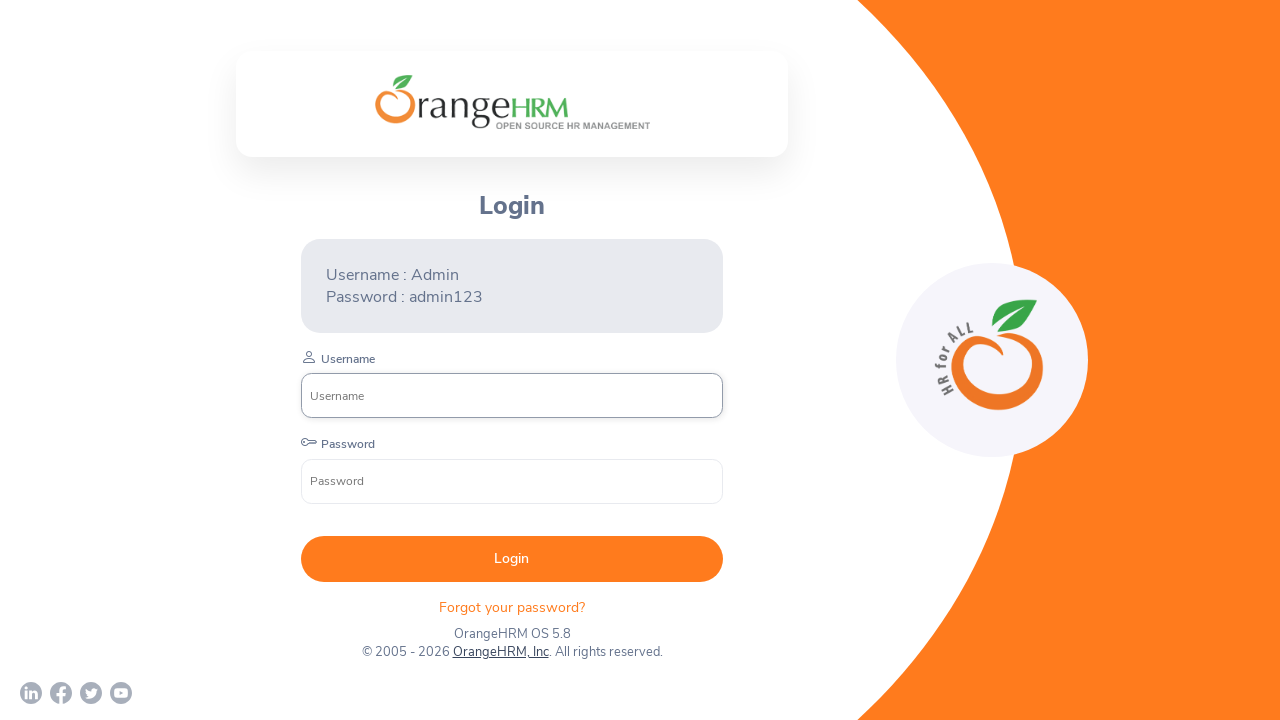

Clicked OrangeHRM link in footer at (500, 652) on xpath=//*[@id='app']/div[1]/div/div[1]/div/div[2]/div[3]/div[2]/p[2]/a
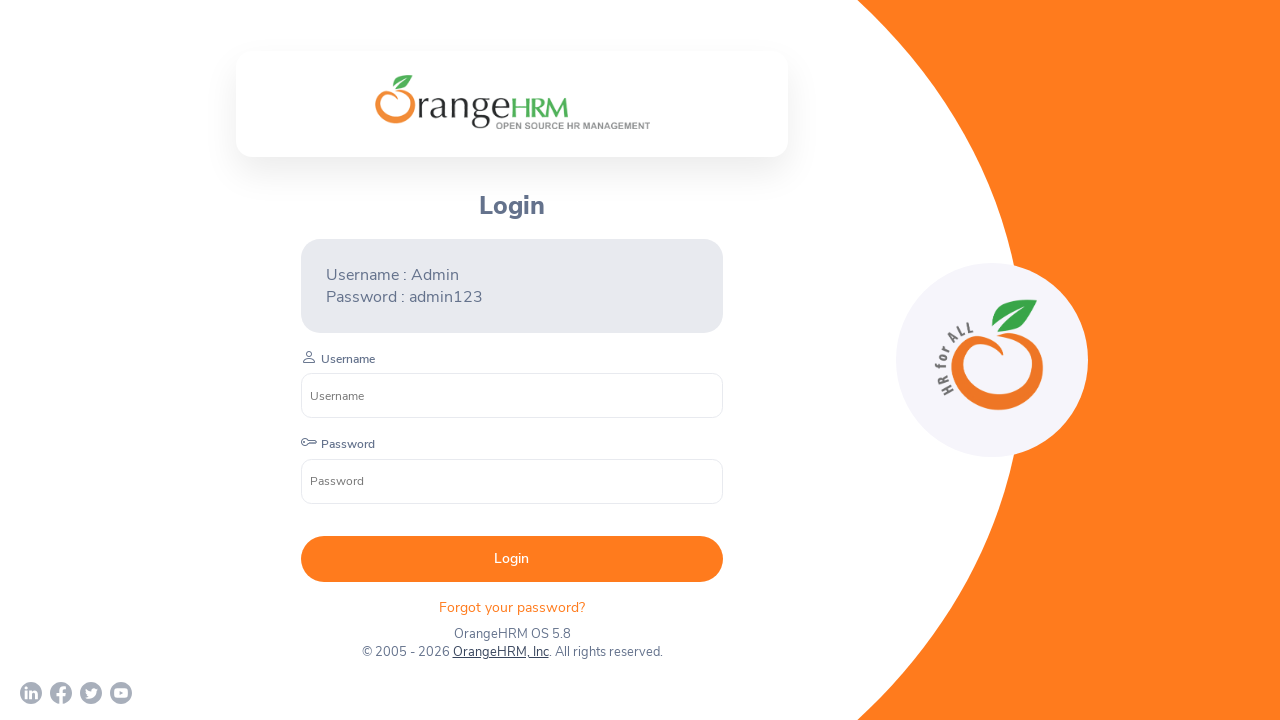

New page (orangehrm.com) loaded successfully
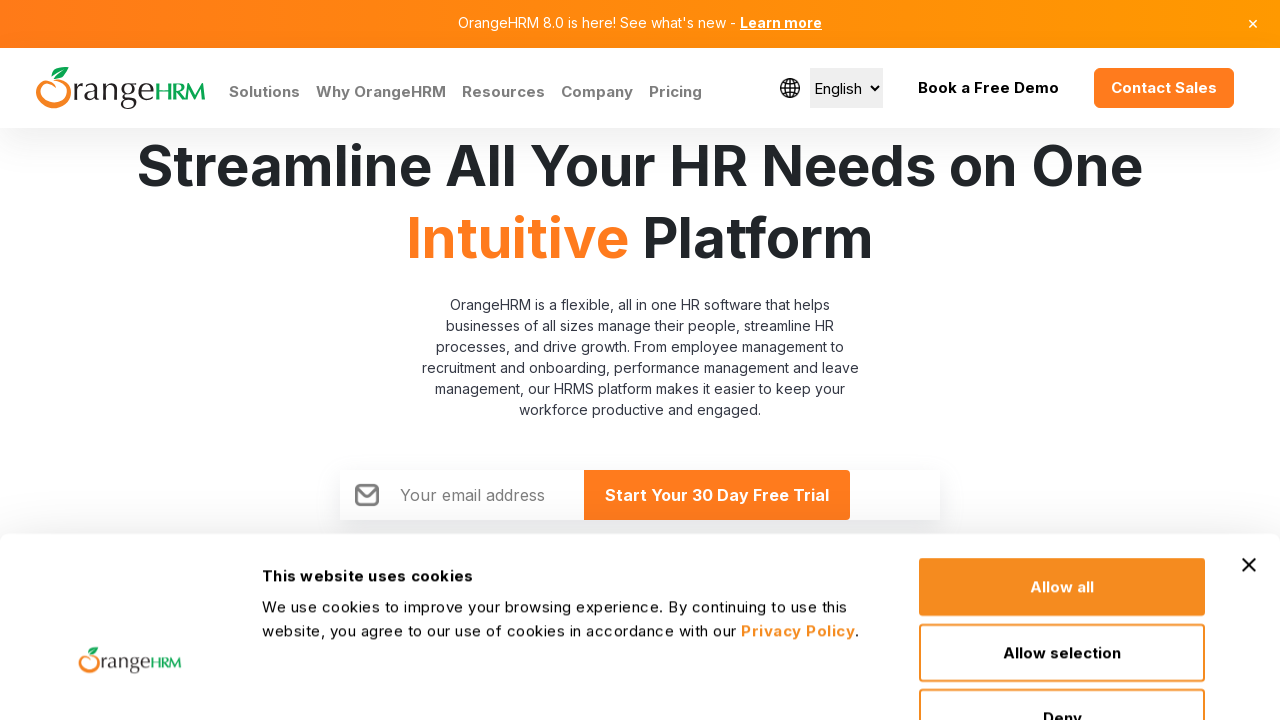

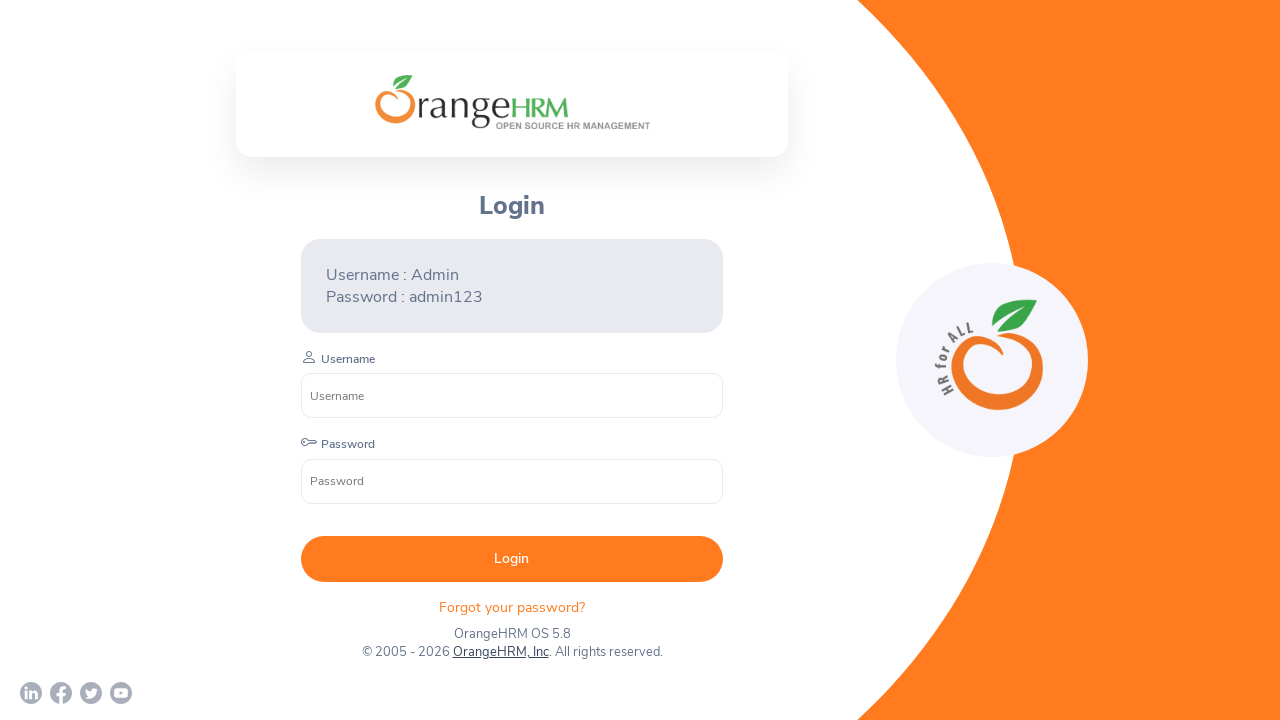